Tests multi-select dropdown functionality by selecting multiple options using different methods, then deselecting all options

Starting URL: https://www.letskodeit.com/practice

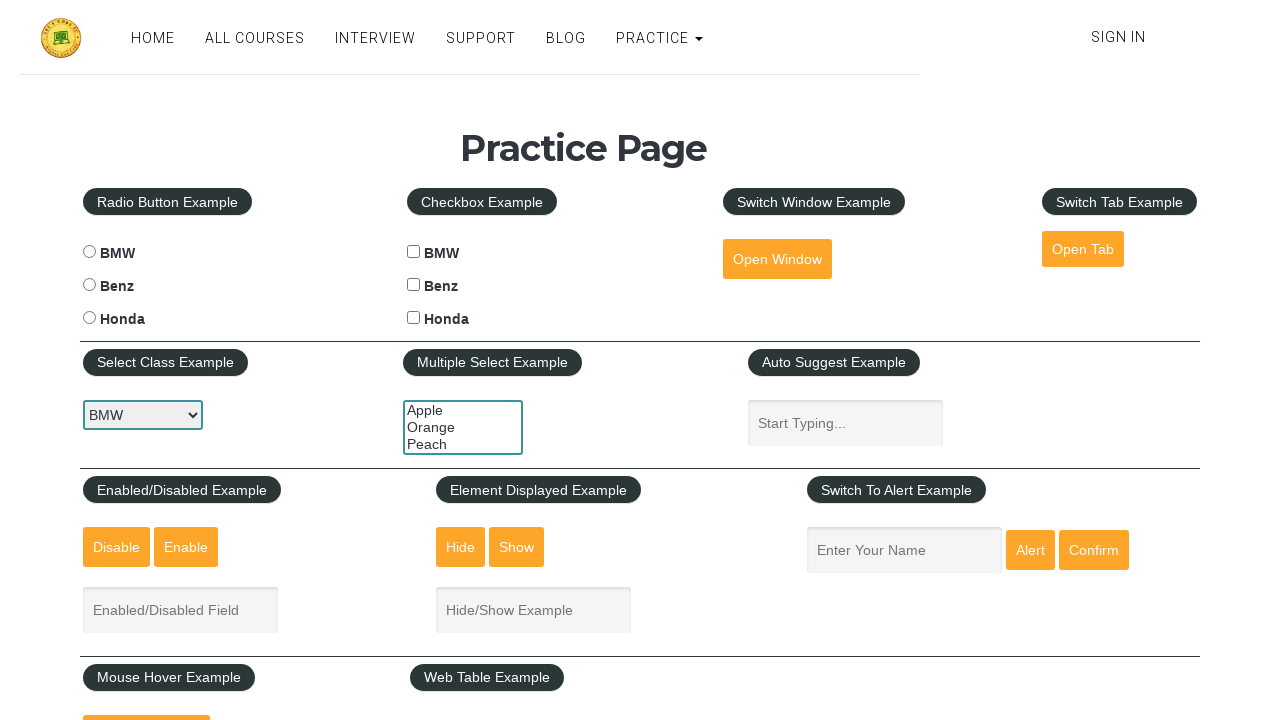

Located multi-select element with ID 'multiple-select-example'
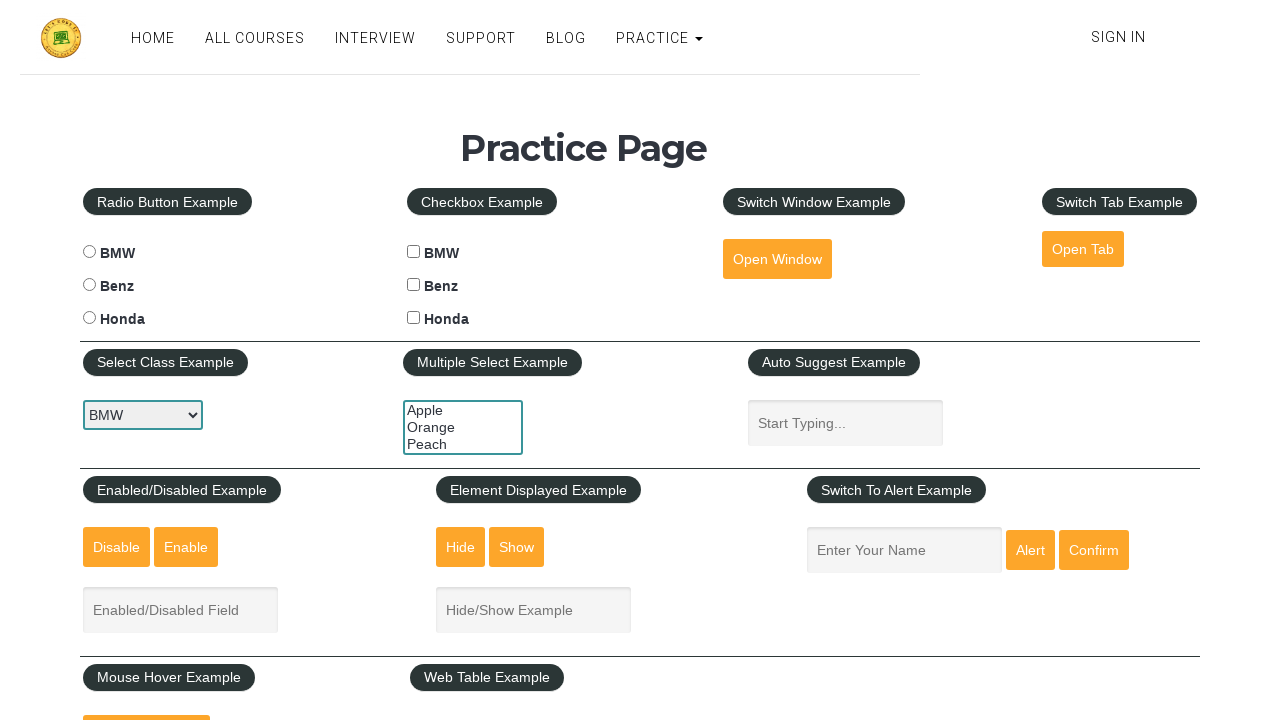

Selected 'apple' option by value on #multiple-select-example
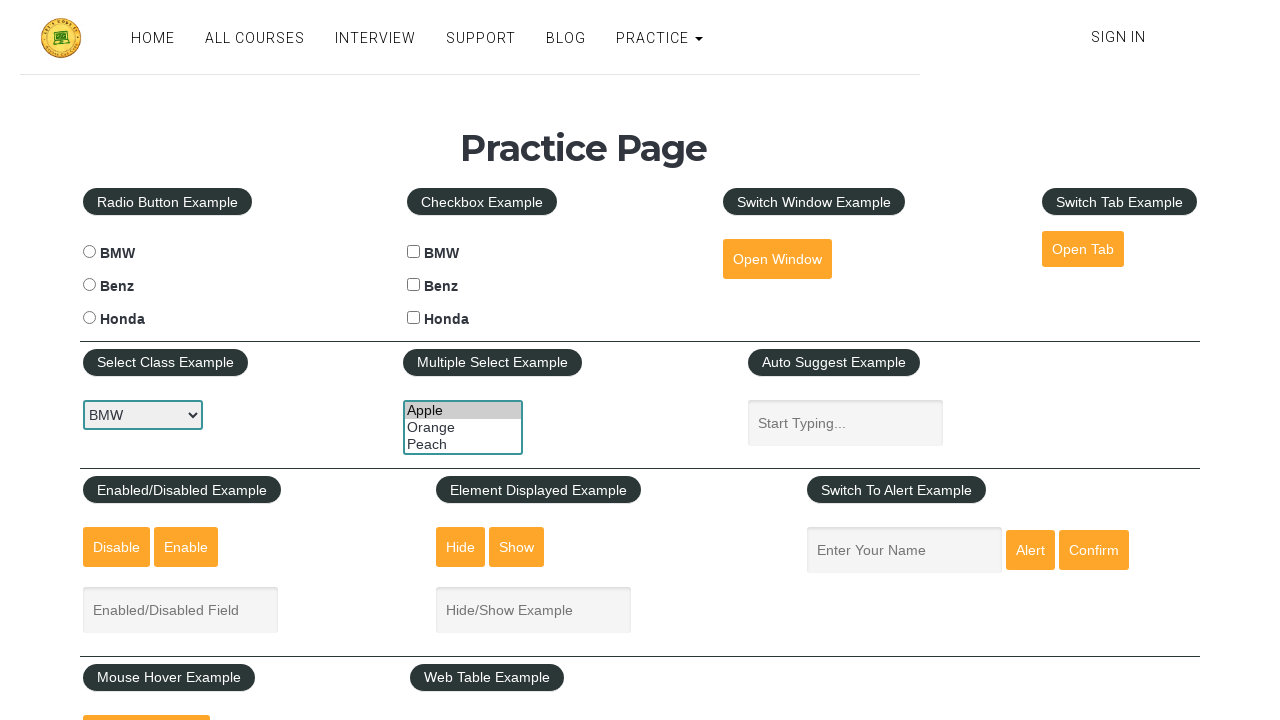

Selected 'Orange' option by label on #multiple-select-example
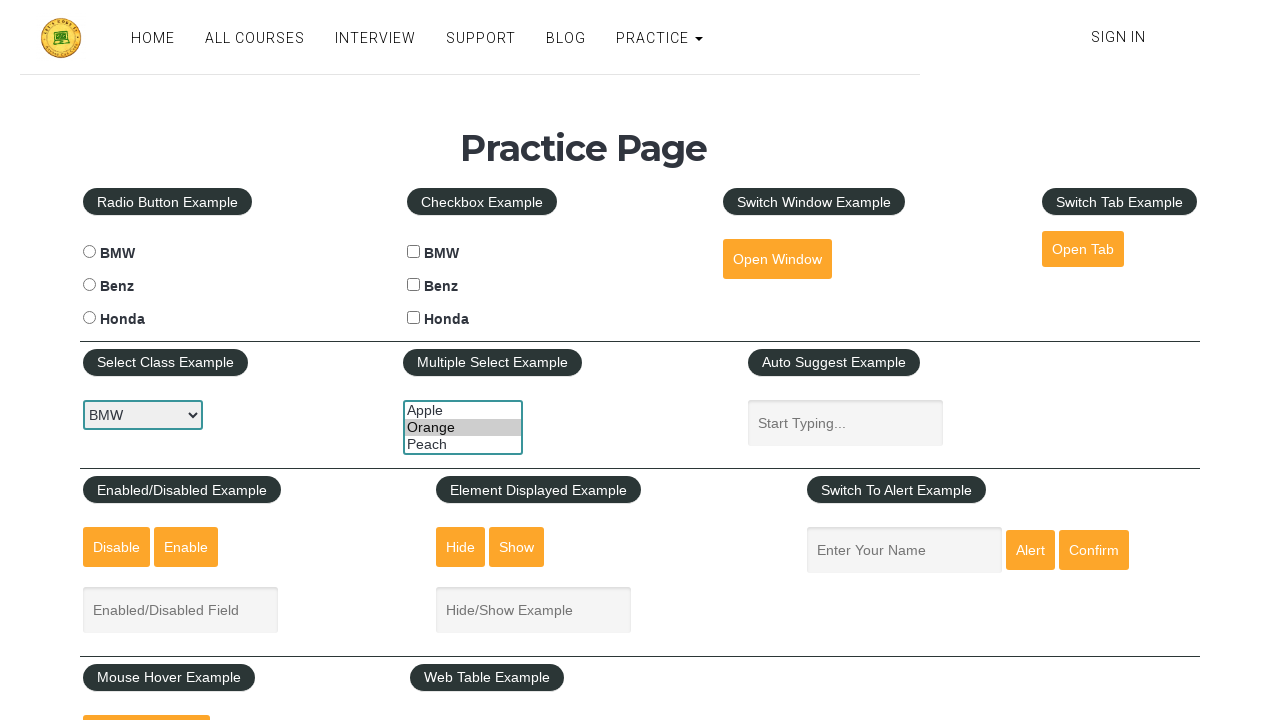

Selected option at index 1 on #multiple-select-example
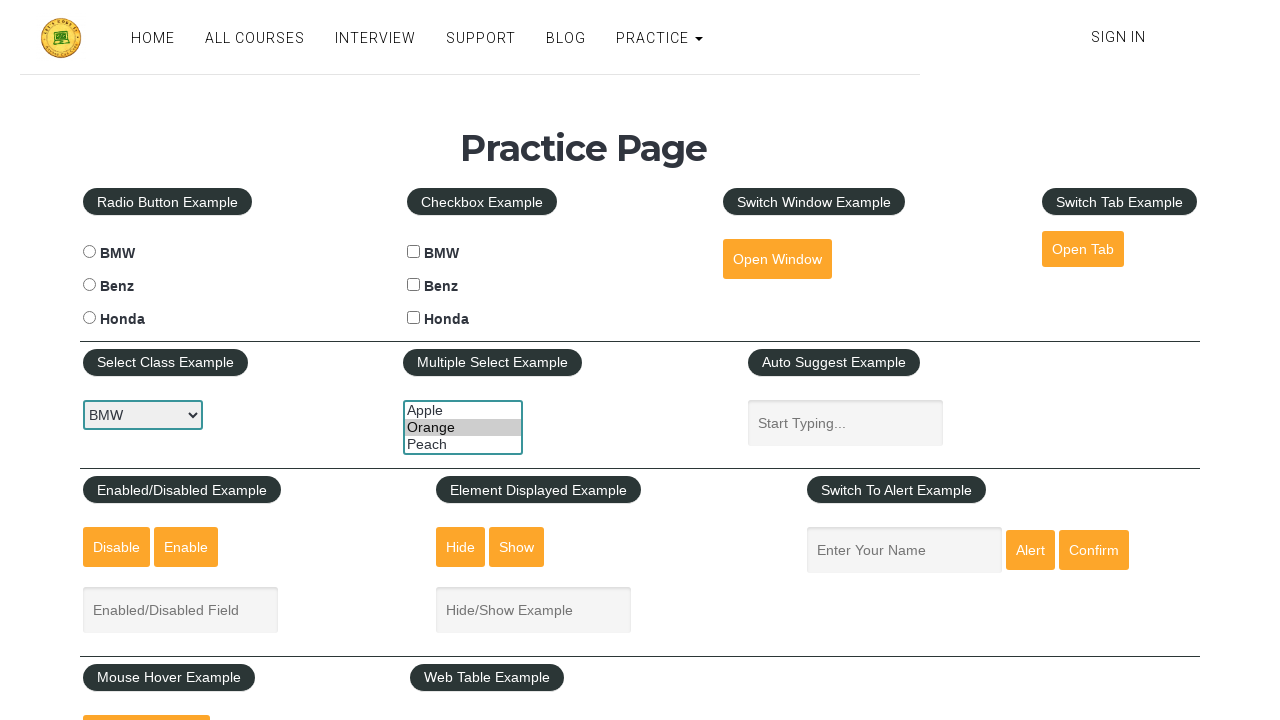

Deselected all options in the multi-select dropdown
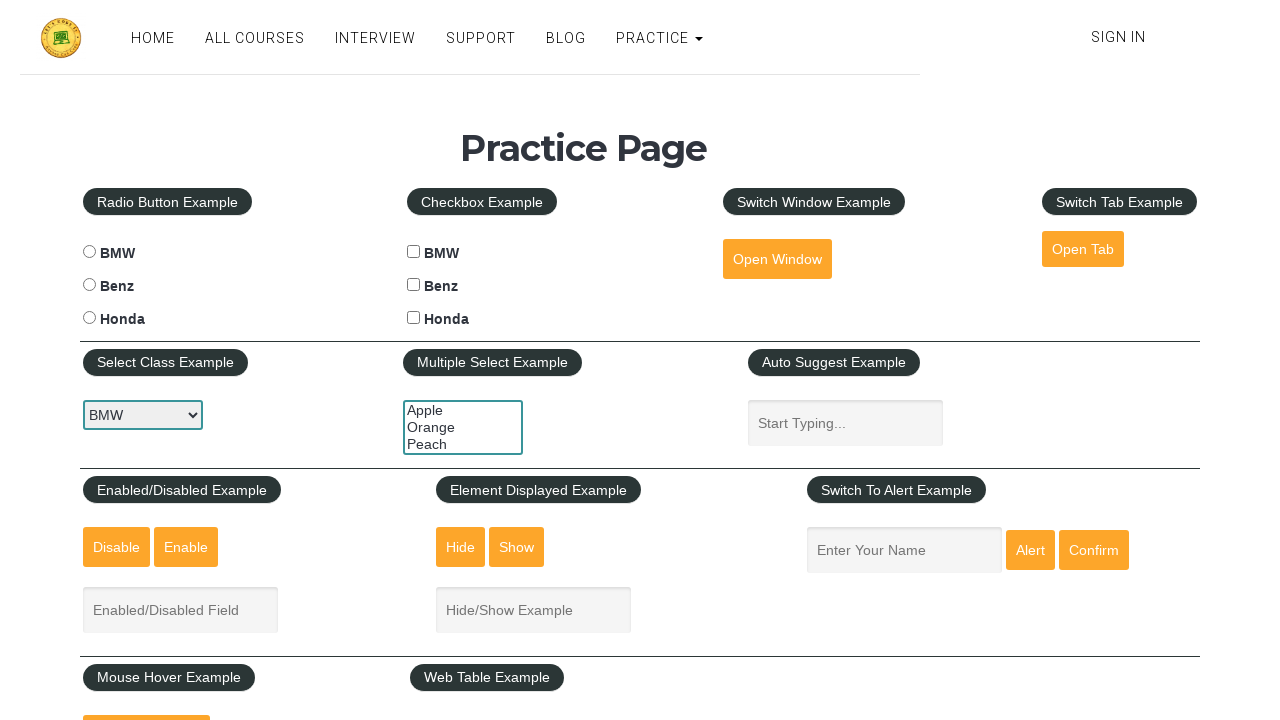

Retrieved all options from the multi-select element
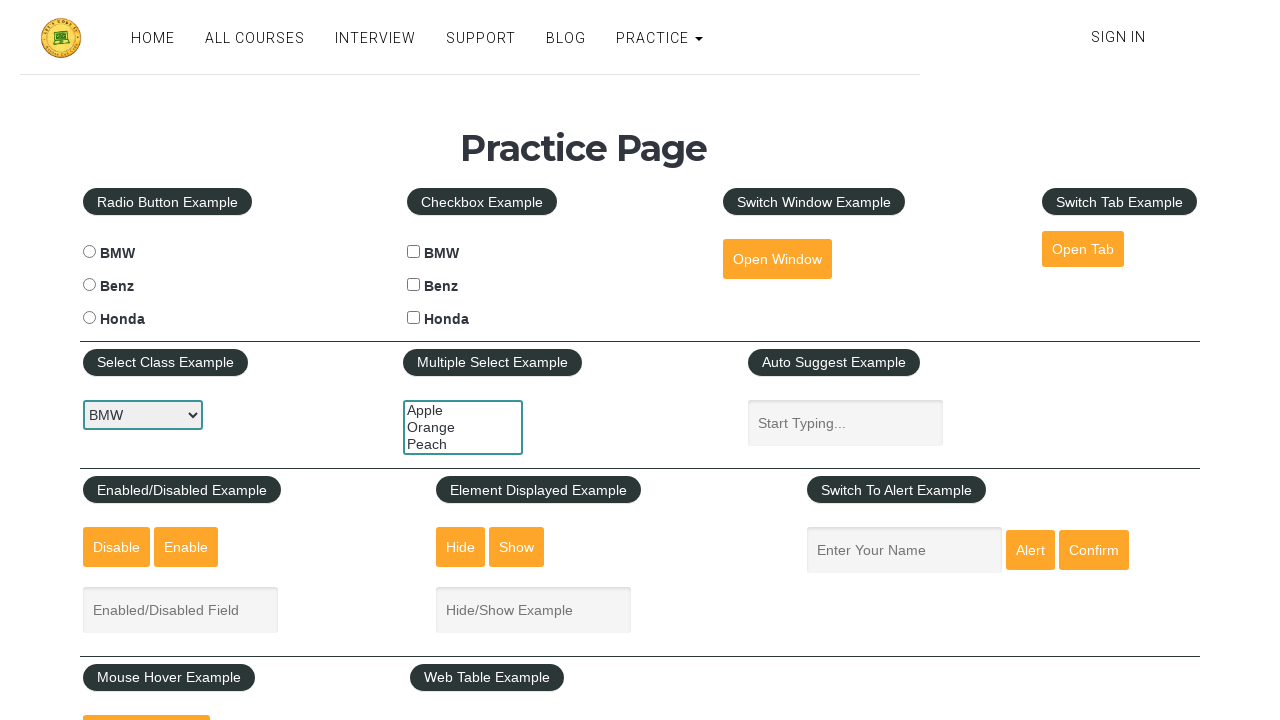

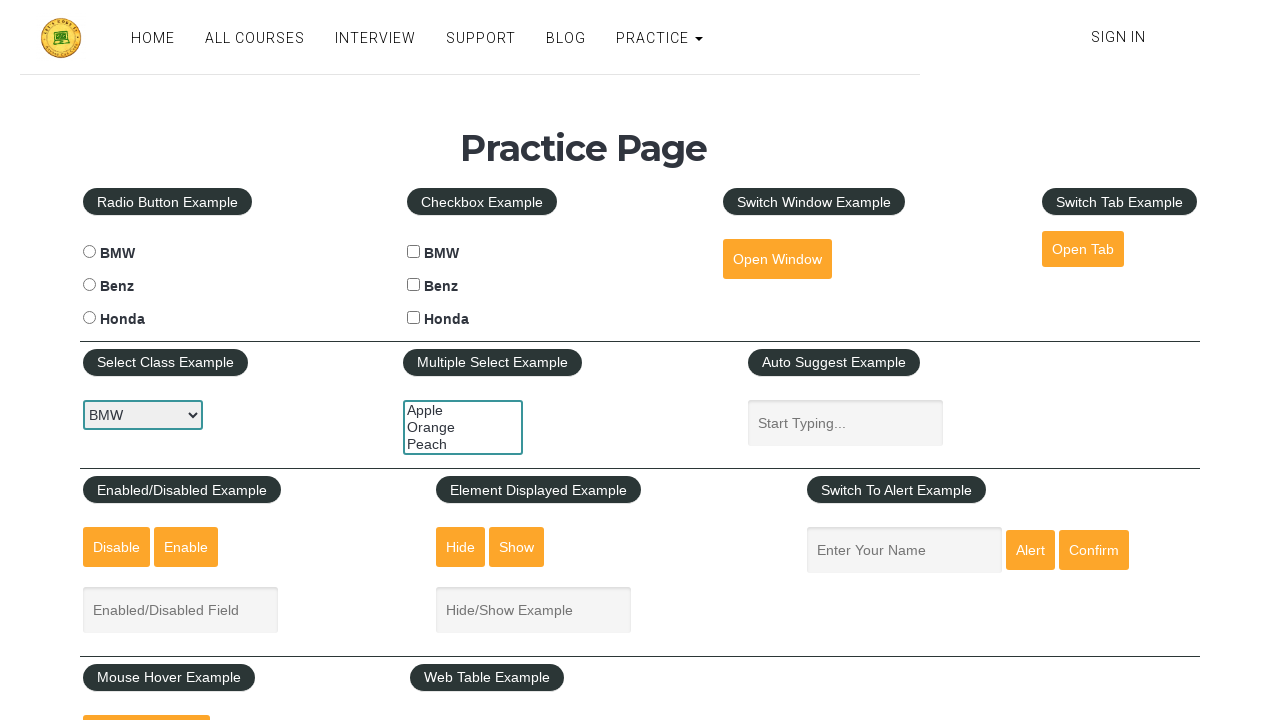